Waits for price to drop to $100, then books and solves a mathematical problem by calculating logarithm of a value and submitting the answer

Starting URL: https://suninjuly.github.io/explicit_wait2.html

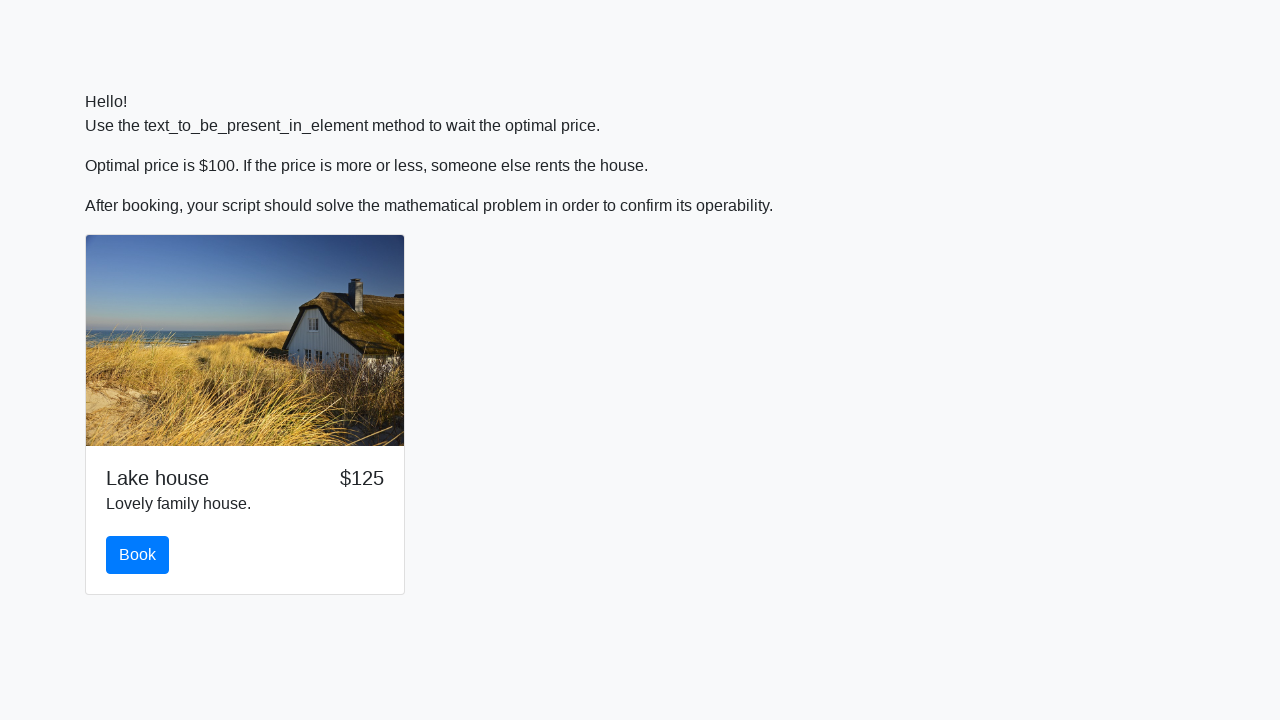

Waited for price to drop to $100
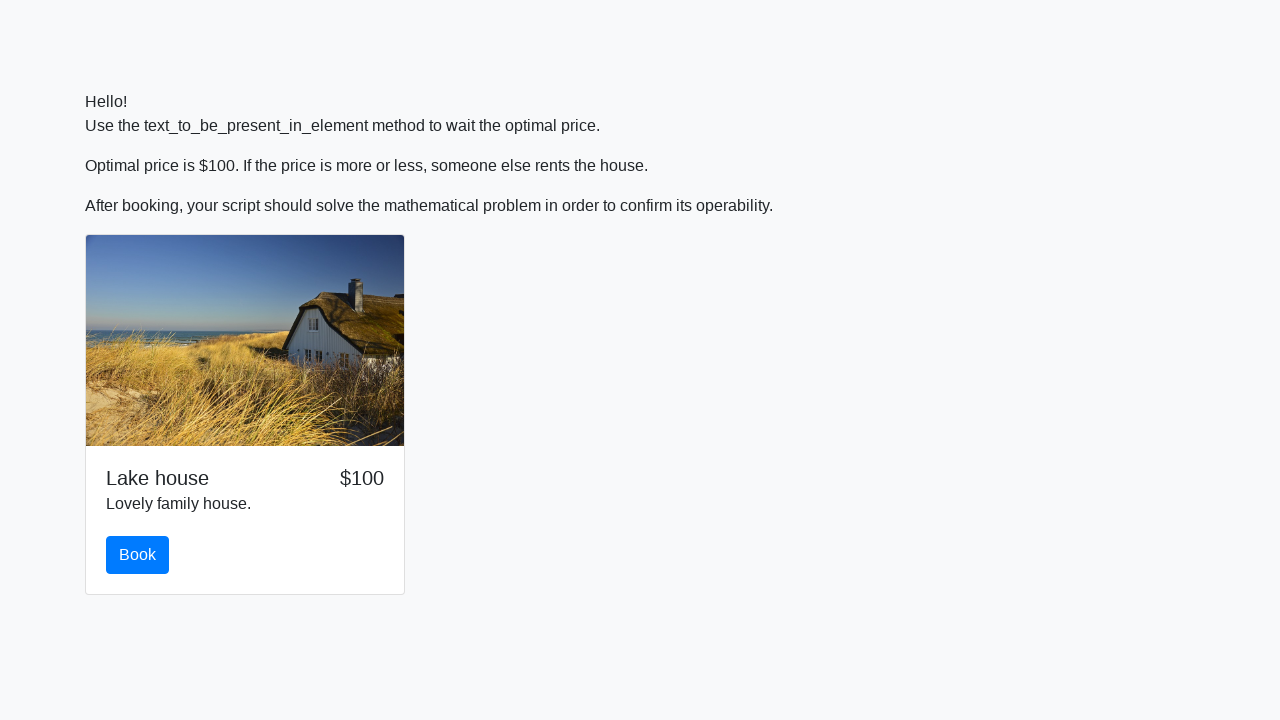

Clicked book button at (138, 555) on #book
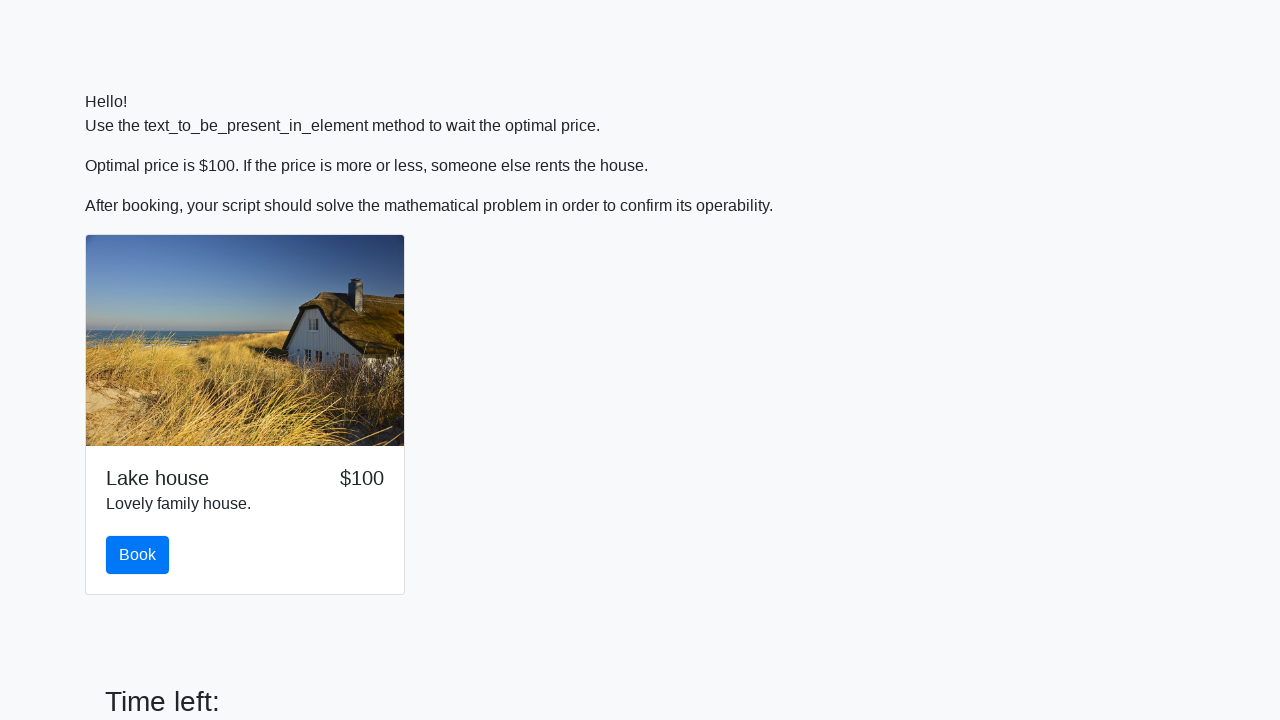

Retrieved input value: 349
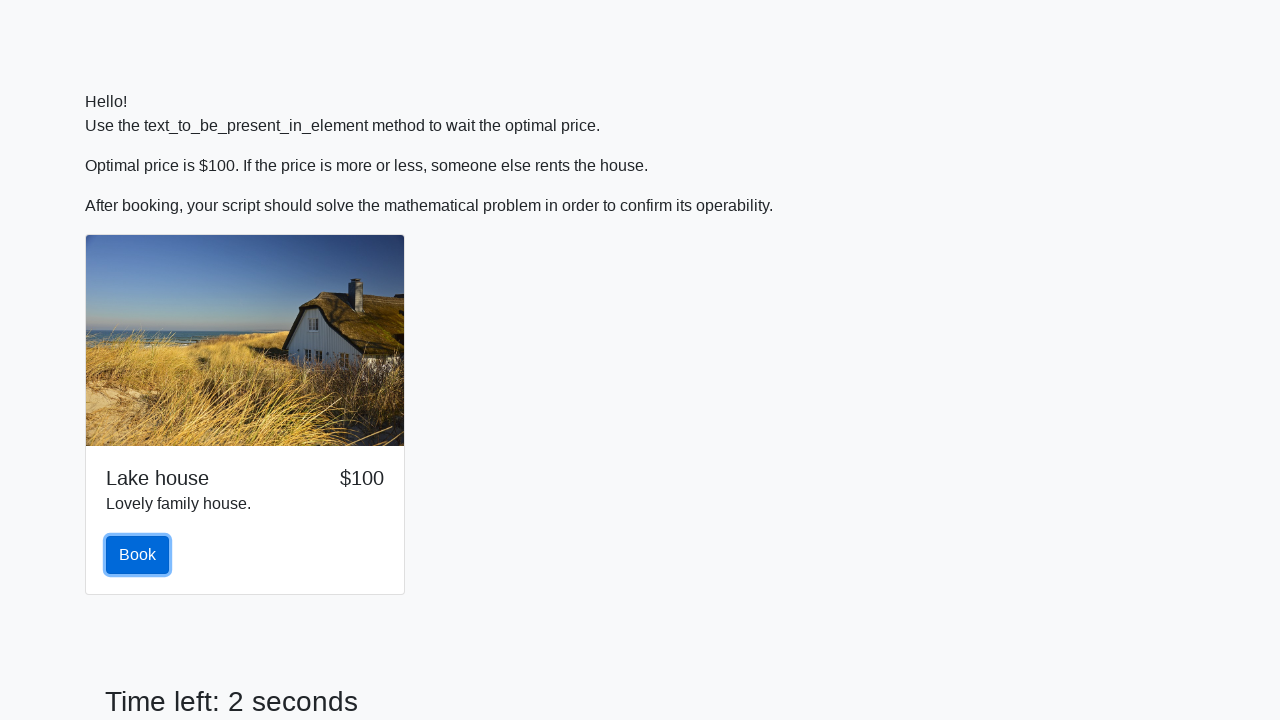

Calculated logarithm result: 1.2099548664843736
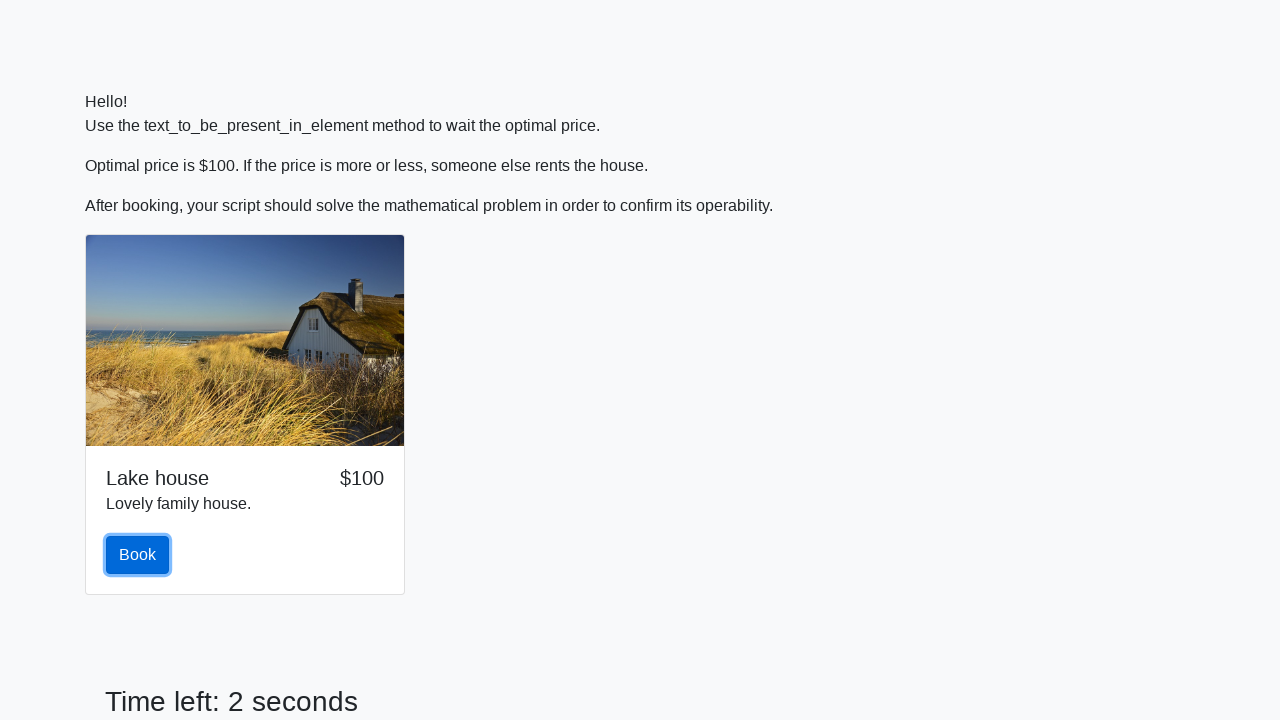

Filled answer field with calculated value on #answer
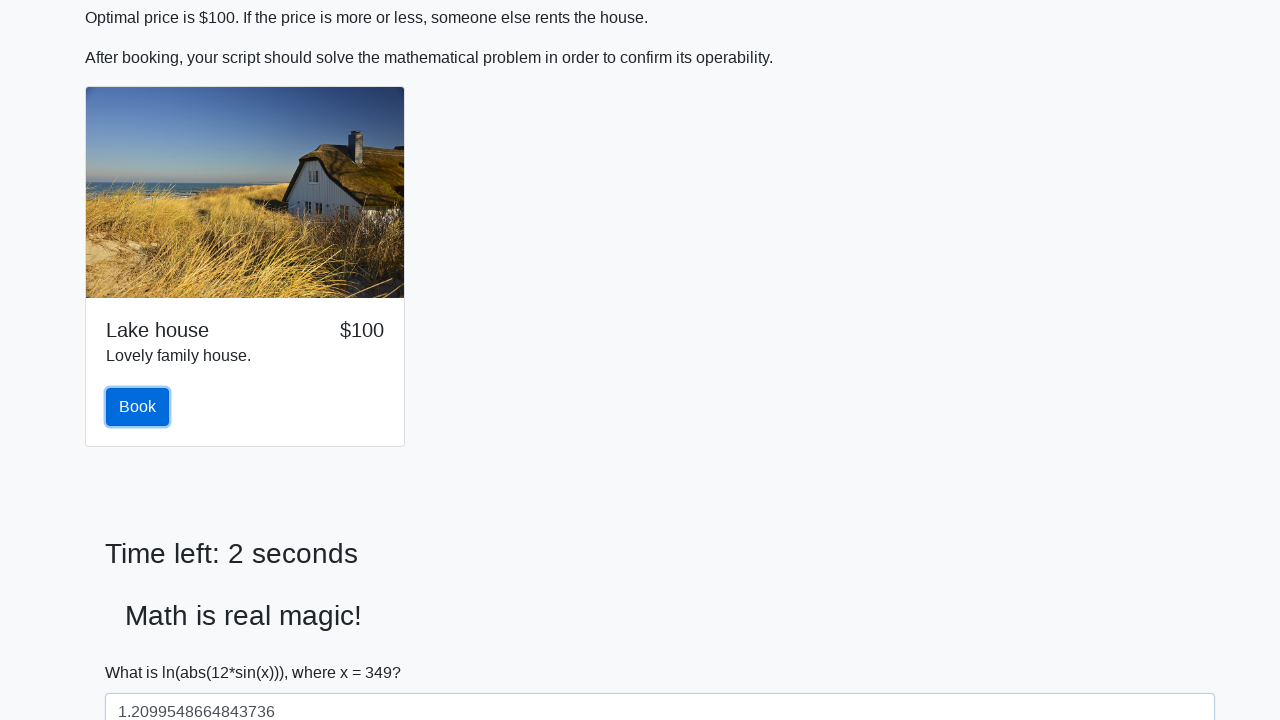

Clicked solve button to submit answer at (143, 651) on #solve
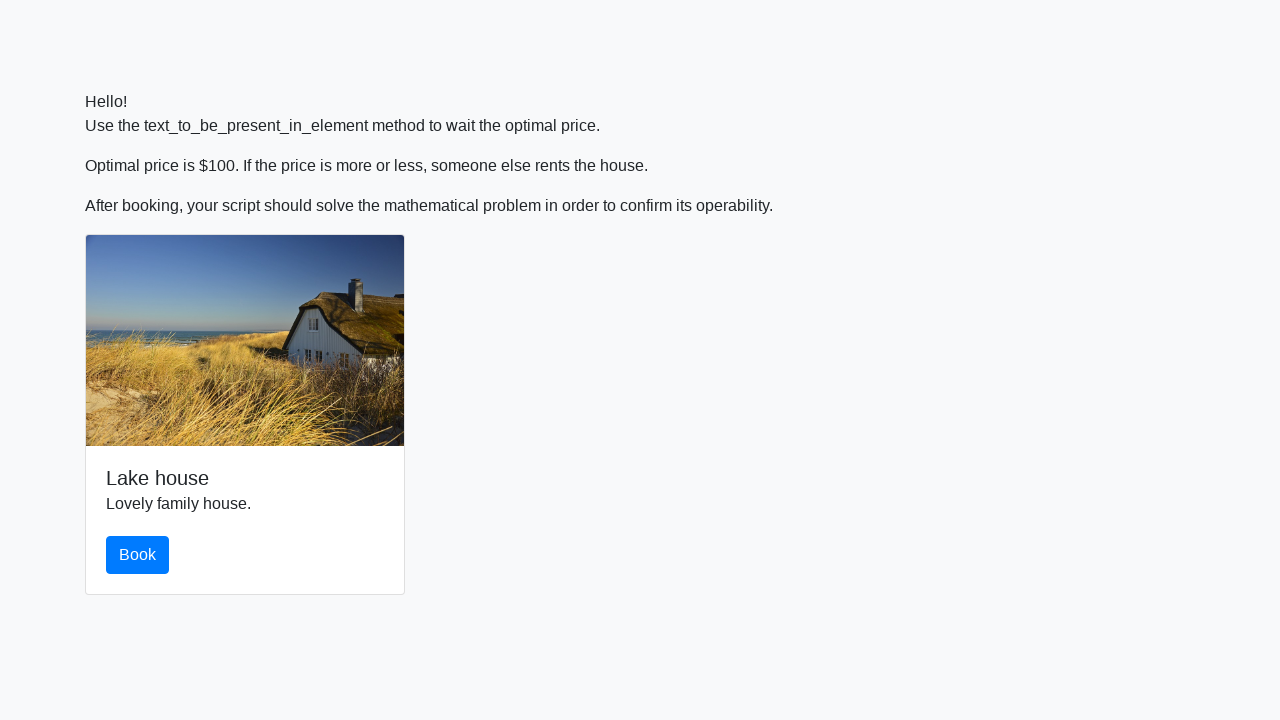

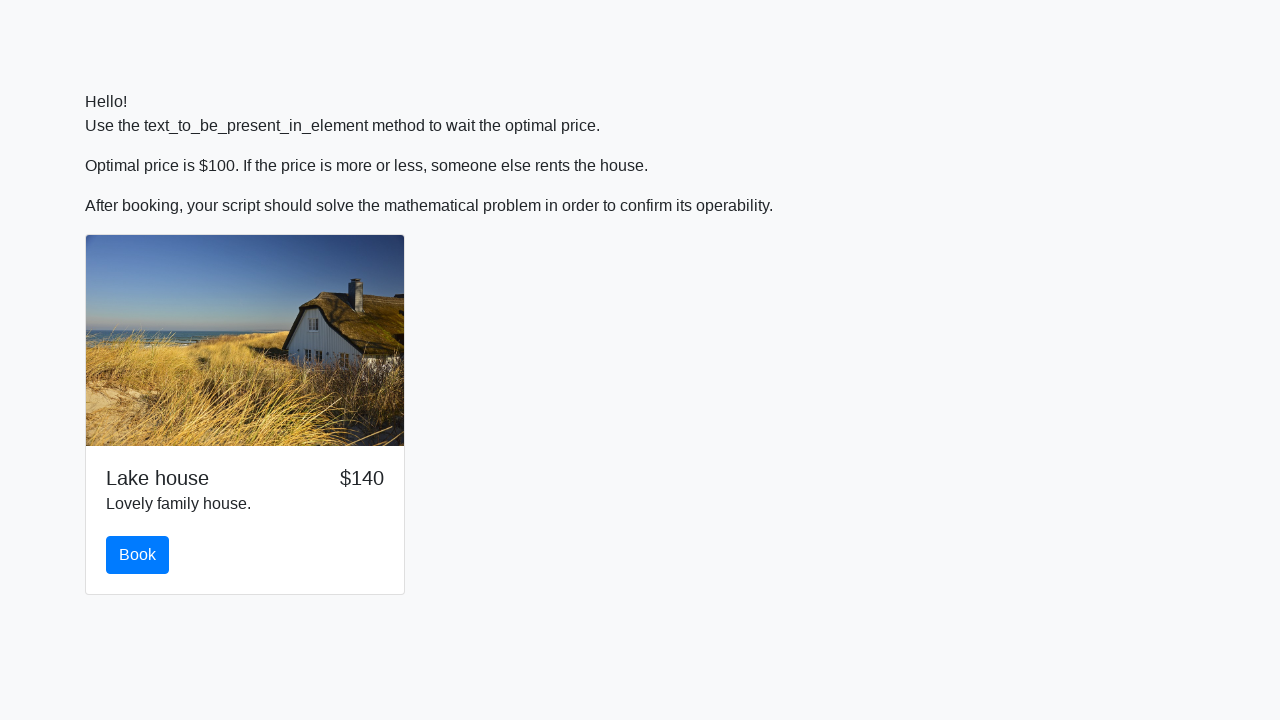